Tests iframe switching functionality on W3Schools TryIt editor by clicking a button inside an iframe and then clicking a menu button on the main page

Starting URL: https://www.w3schools.com/js/tryit.asp?filename=tryjs_myfirst

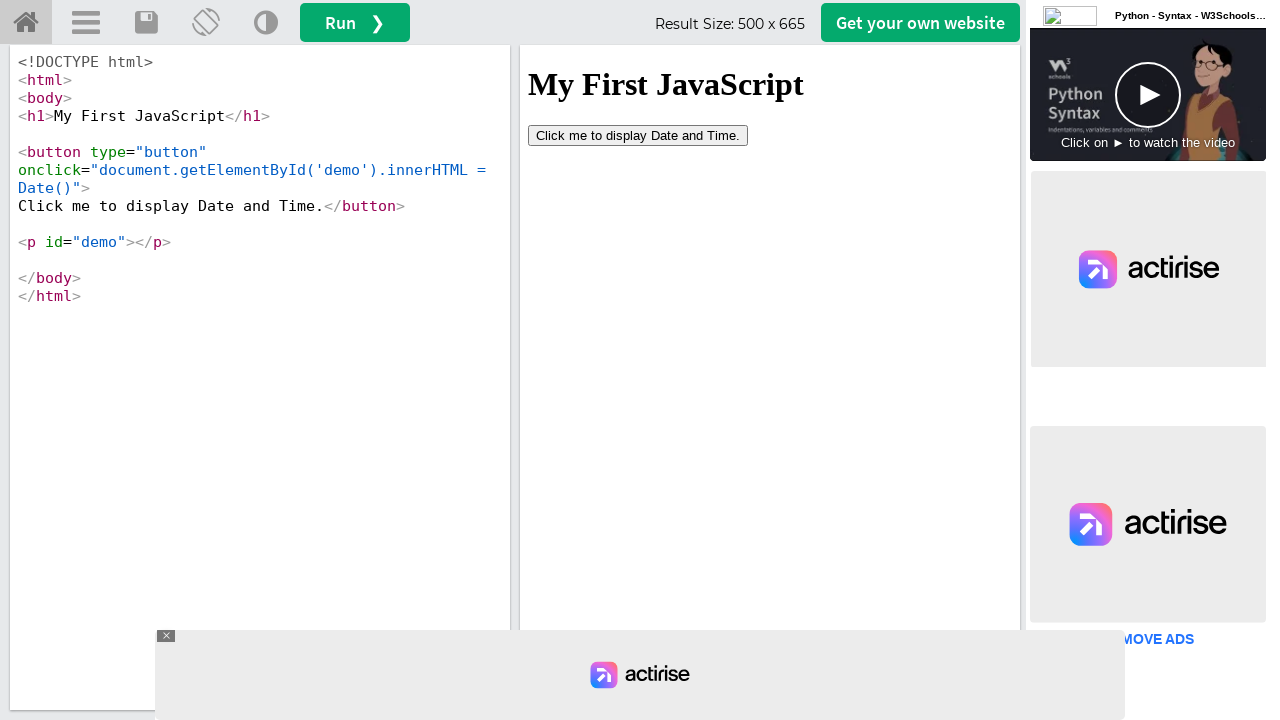

Waited 2 seconds for W3Schools TryIt editor page to load
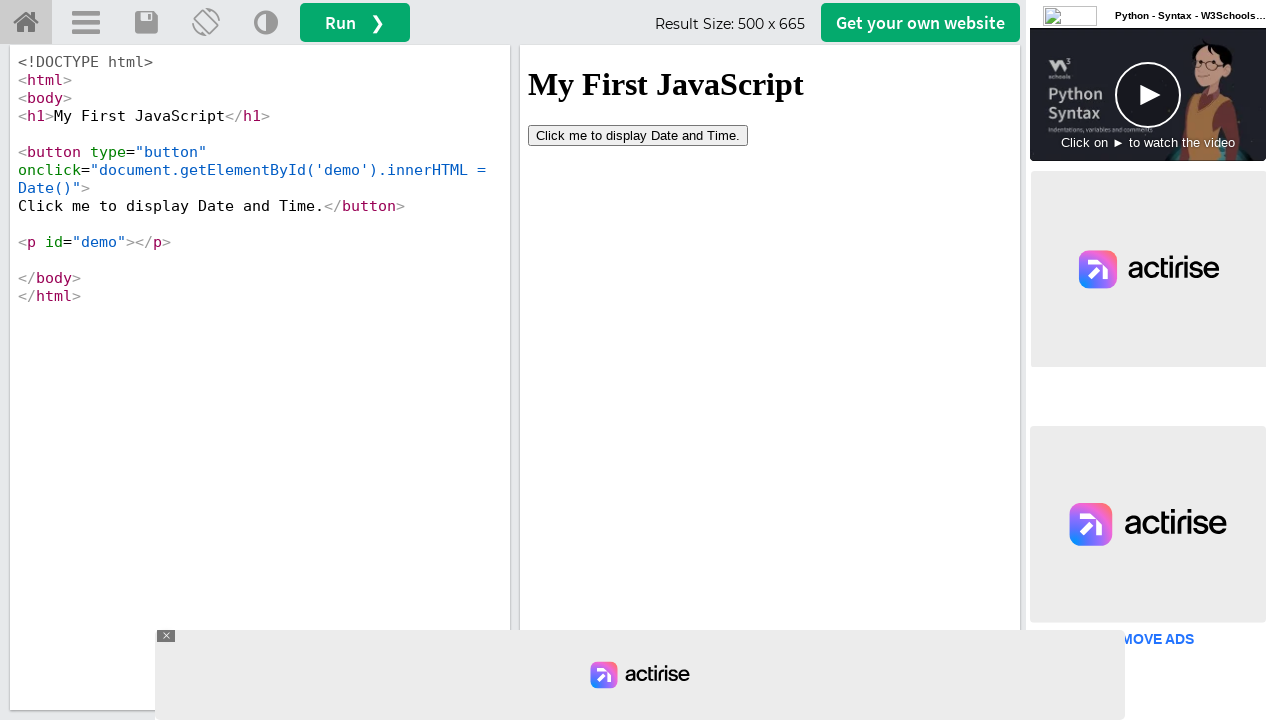

Located iframe with id 'iframeResult'
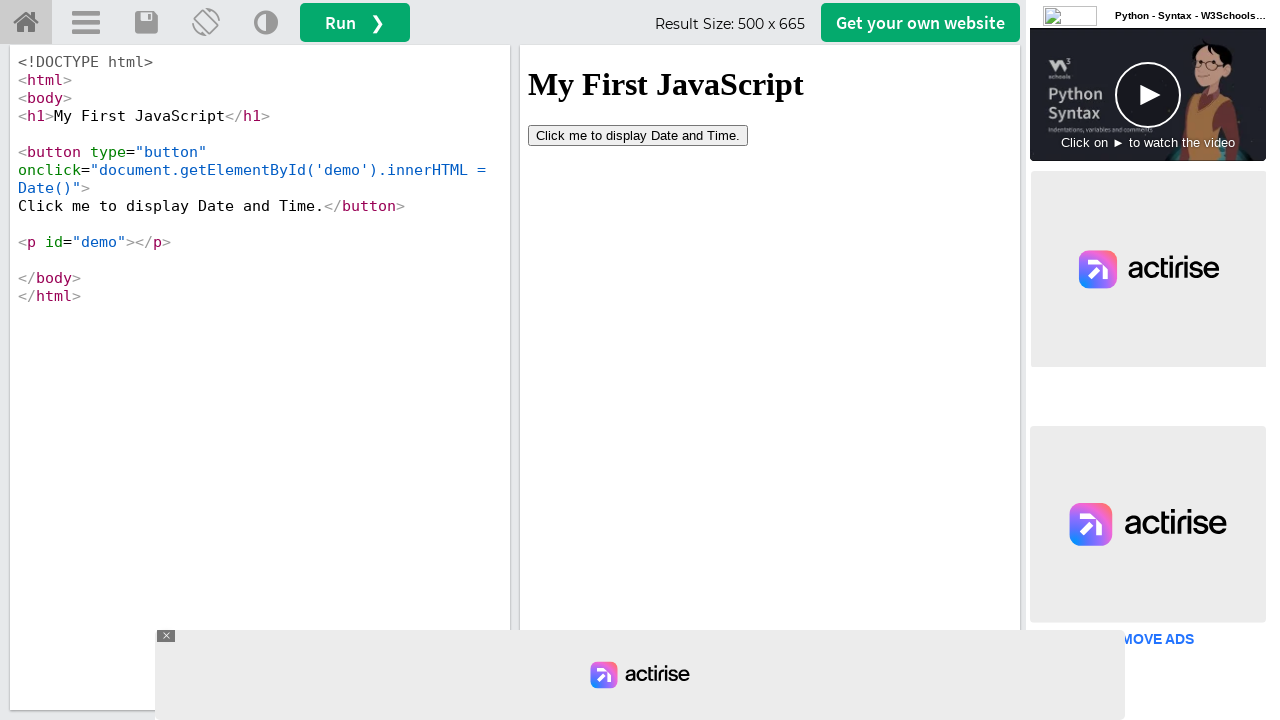

Clicked 'Click me' button inside the iframe at (638, 135) on #iframeResult >> internal:control=enter-frame >> xpath=//button[contains(text(),
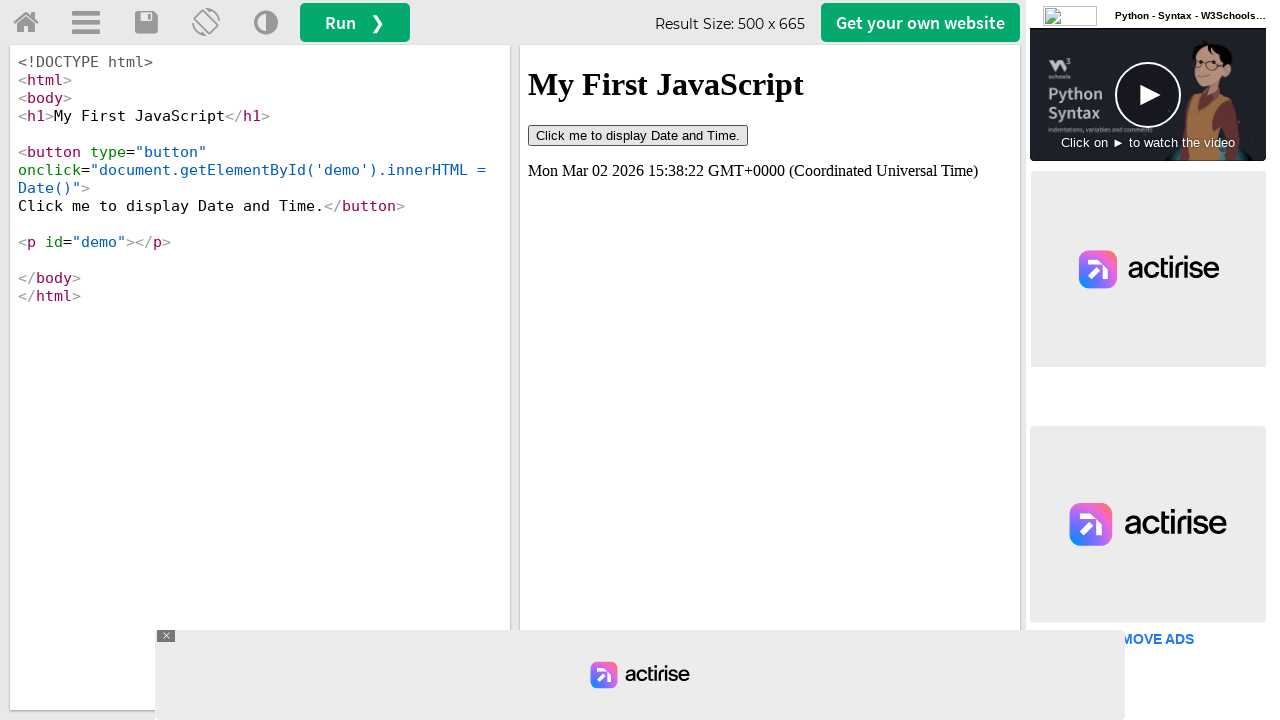

Waited 1 second for iframe button action to complete
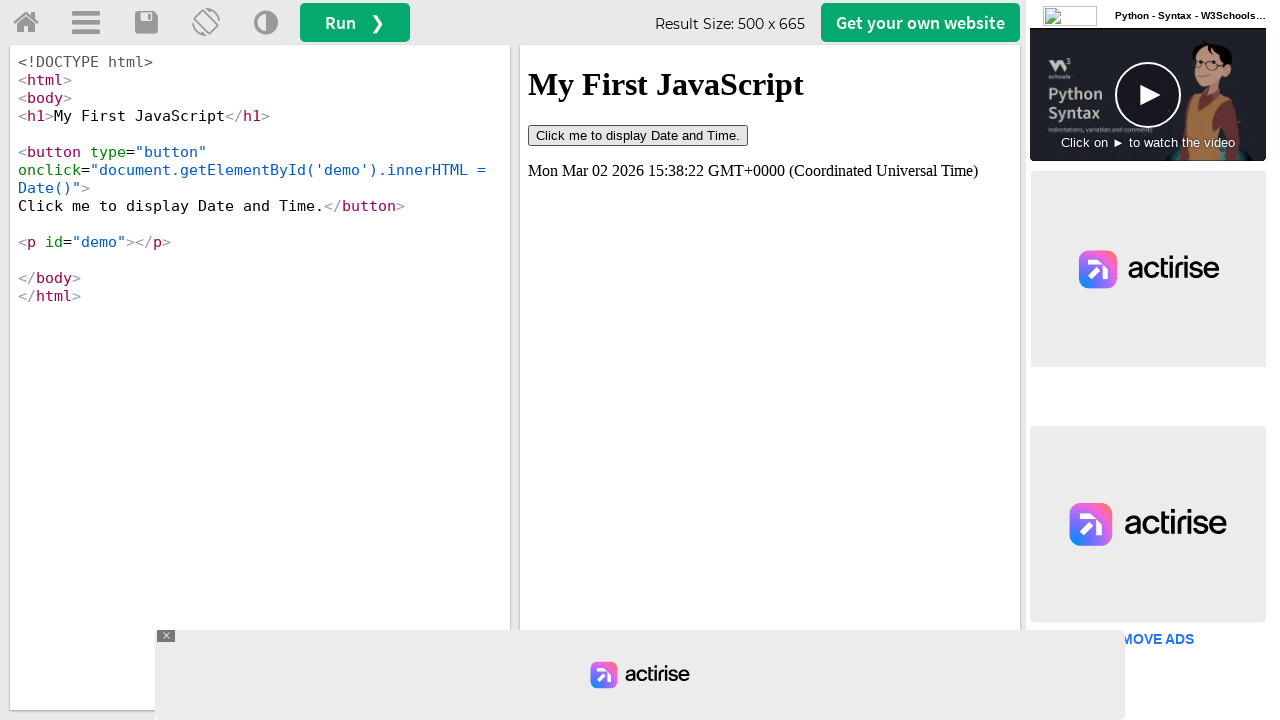

Clicked menu button on main page outside of iframe at (86, 23) on a#menuButton
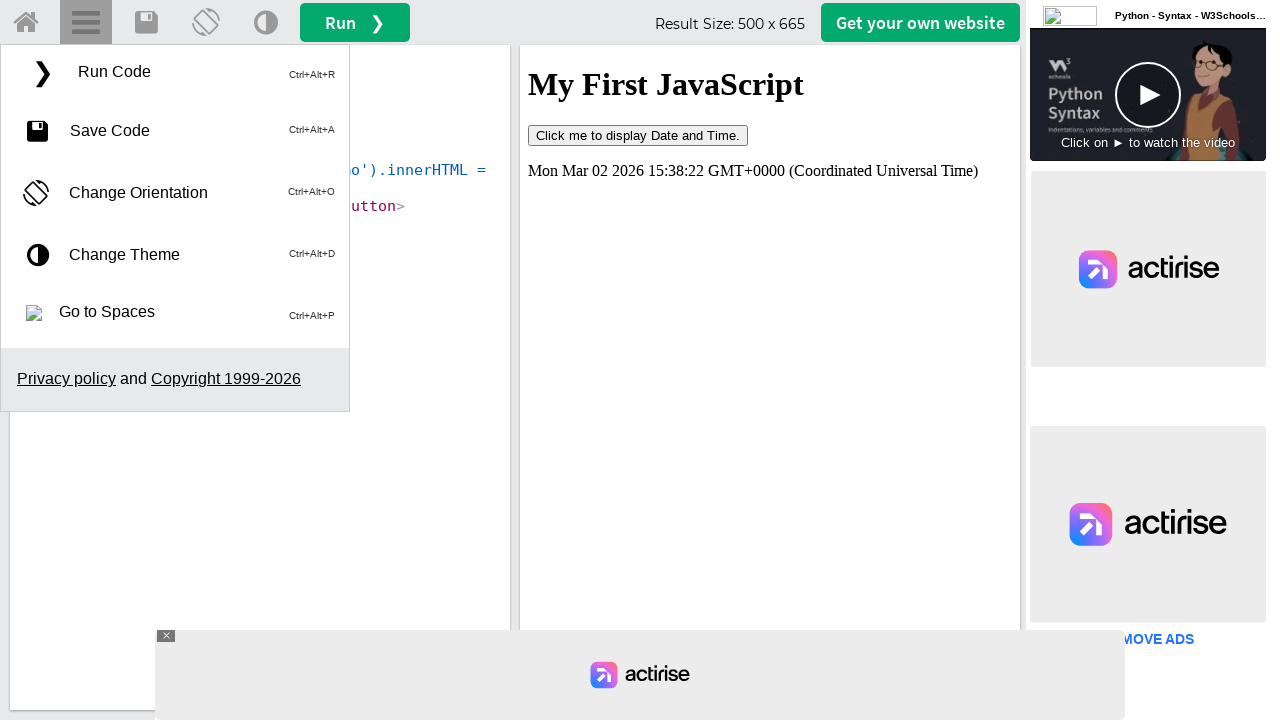

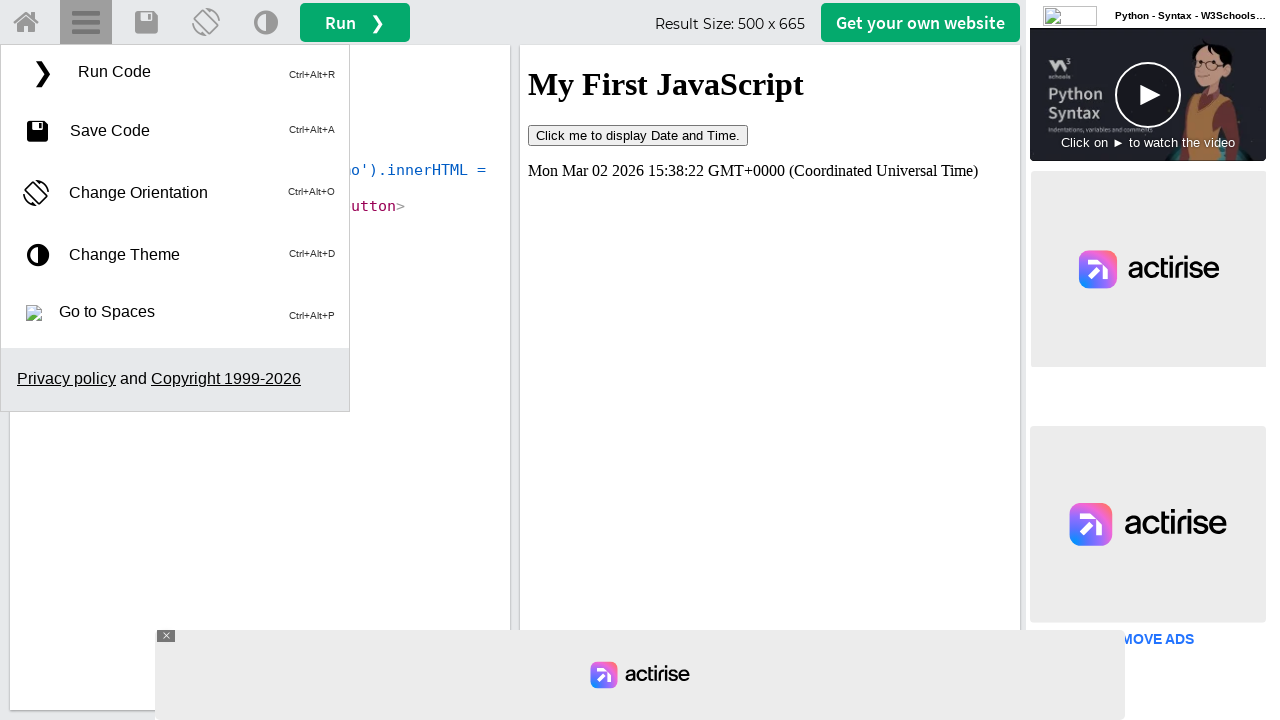